Tests the Telegram FAQ page by navigating to FAQ, clicking on multiple FAQ questions to expand them, and verifying that the FAQ elements are present on the page.

Starting URL: https://telegram.org/

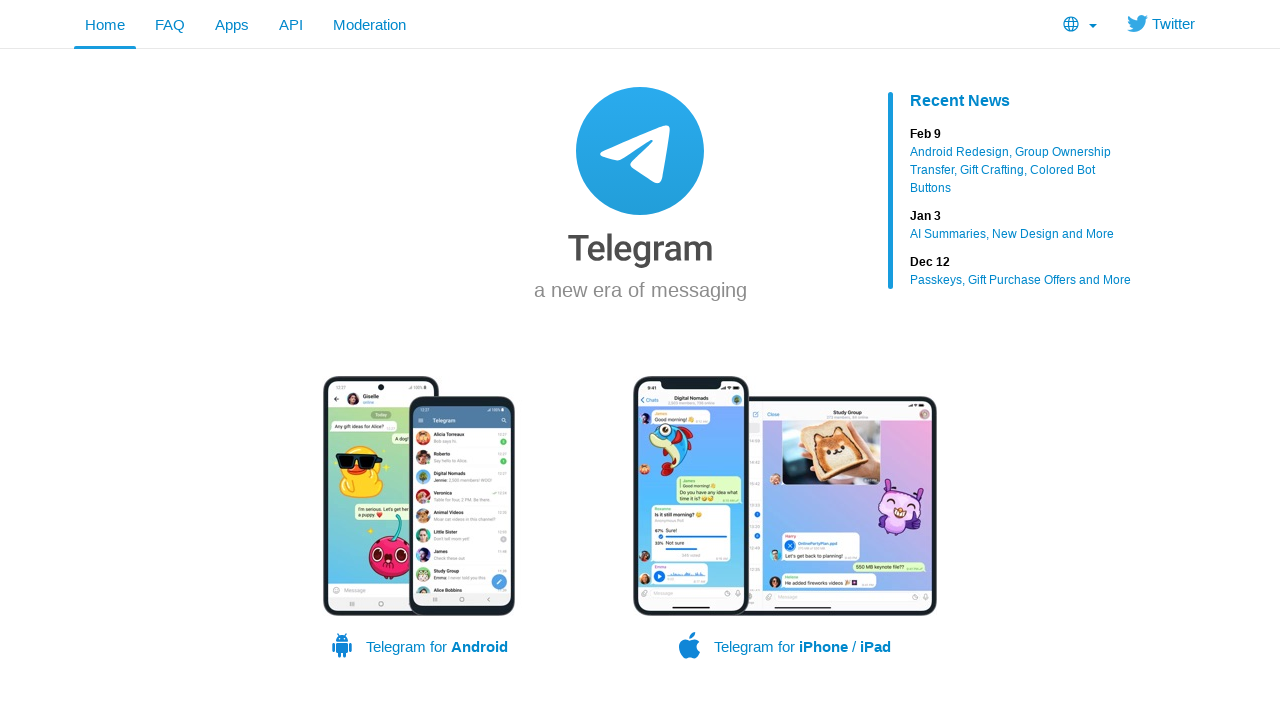

Clicked on FAQ link at (170, 24) on a:has-text('FAQ')
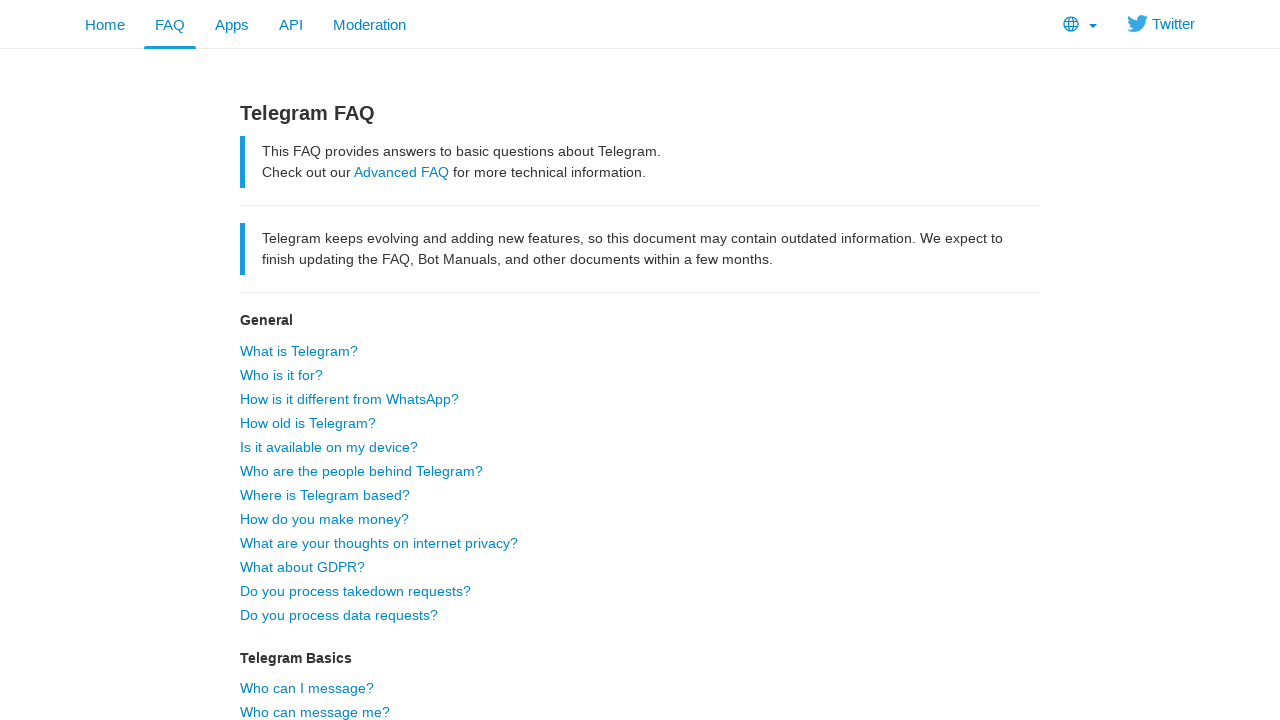

Waited for page to load (domcontentloaded)
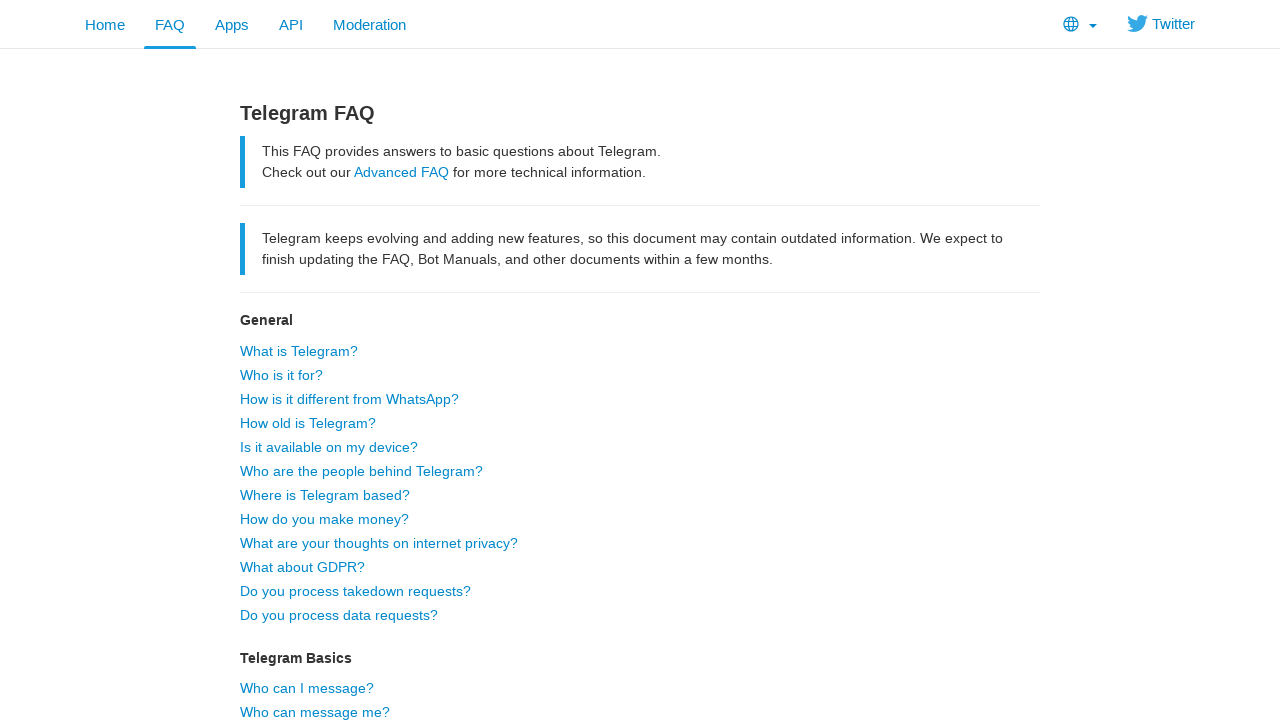

Clicked on 'What is Telegram?' FAQ question at (299, 350) on a:has-text('What is Telegram?')
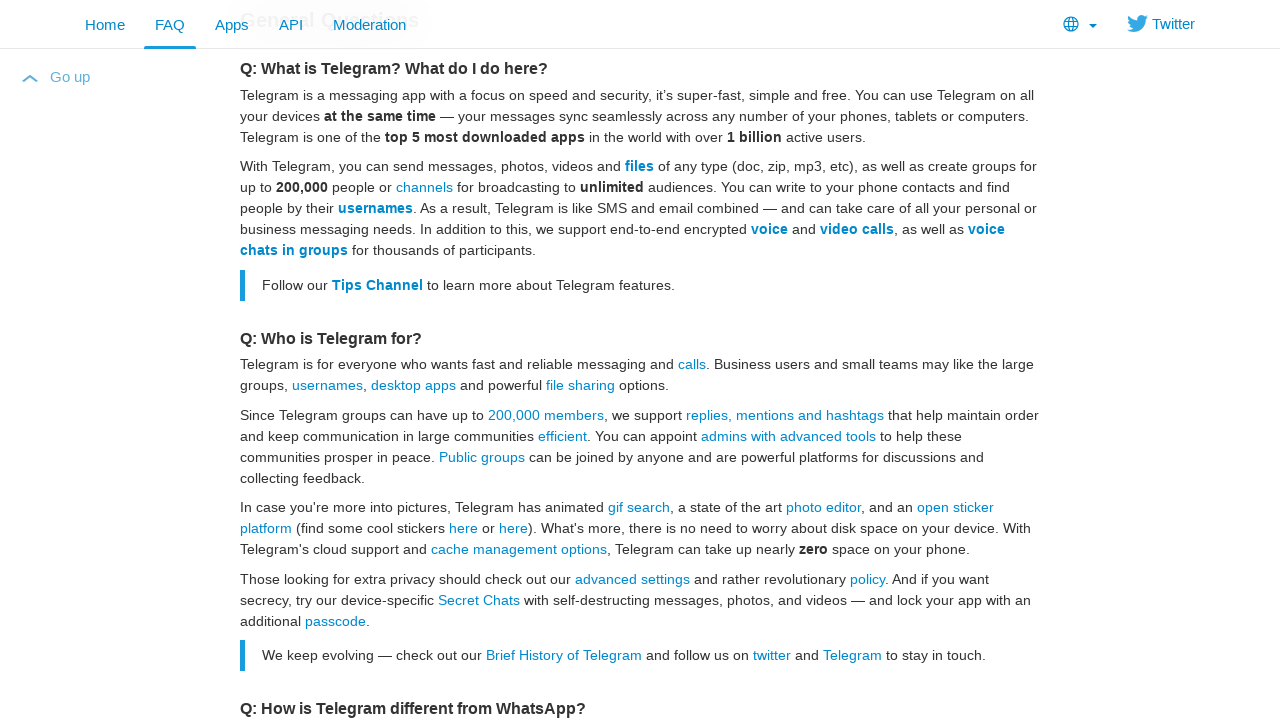

Clicked on 'Who is it for?' FAQ question at (282, 360) on a:has-text('Who is it for?')
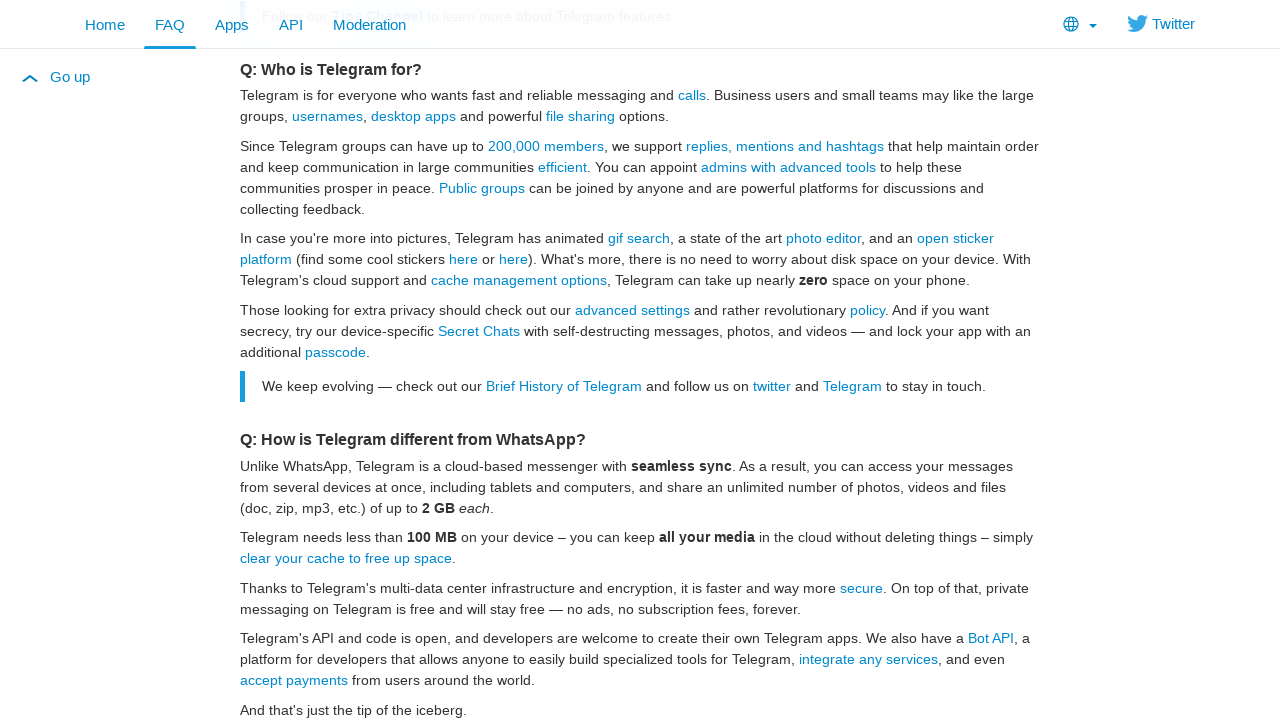

Clicked on 'How is it different from WhatsApp?' FAQ question at (350, 360) on a:has-text('How is it different from WhatsApp?')
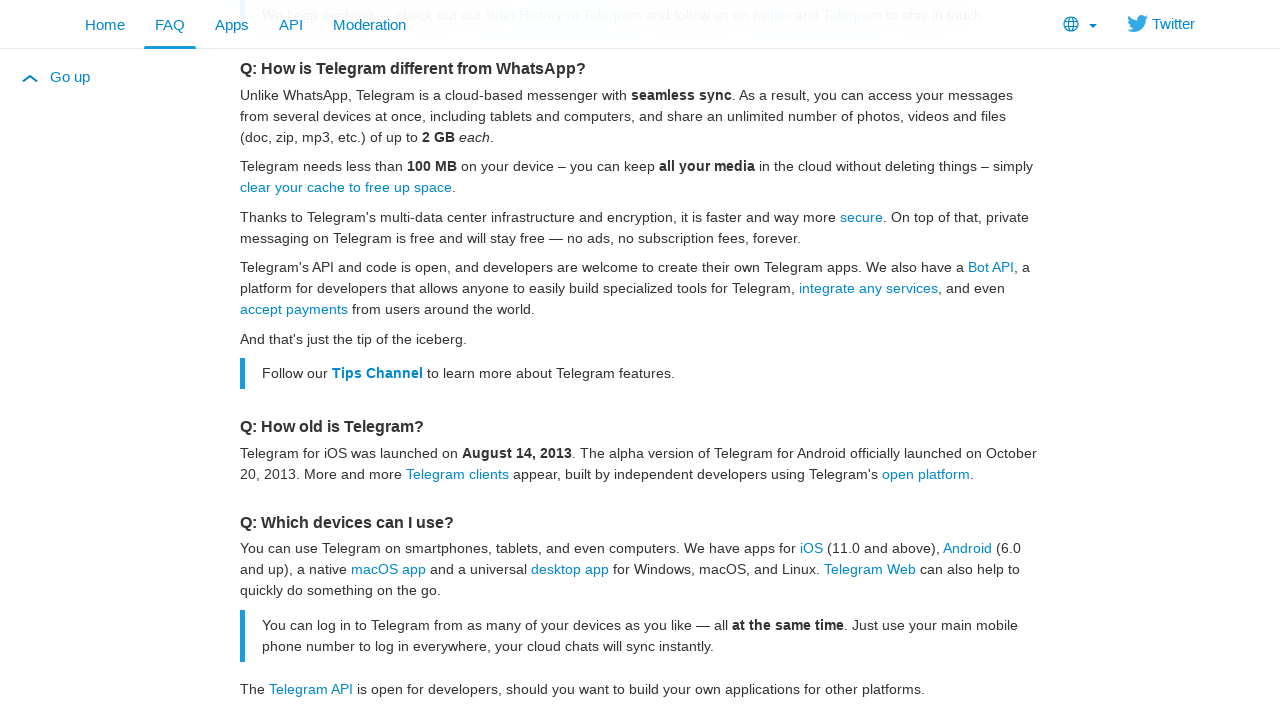

Verified FAQ link element is present
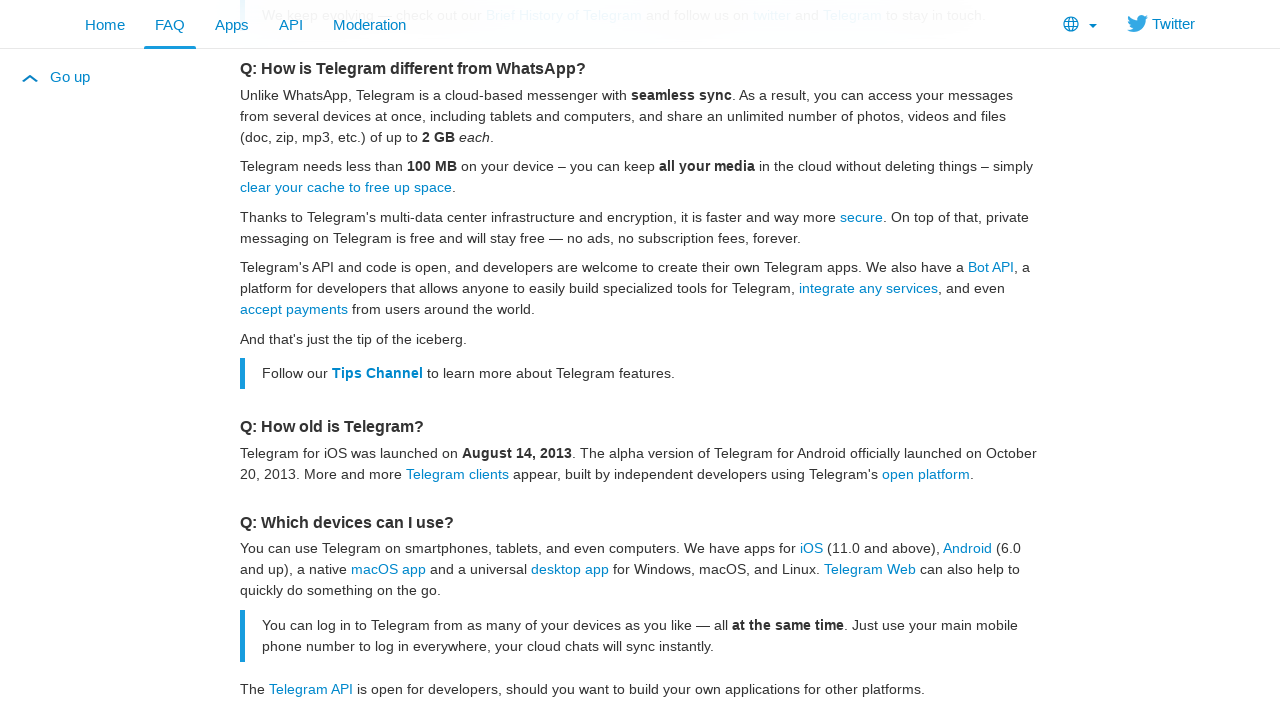

Verified 'What is Telegram?' FAQ element is present
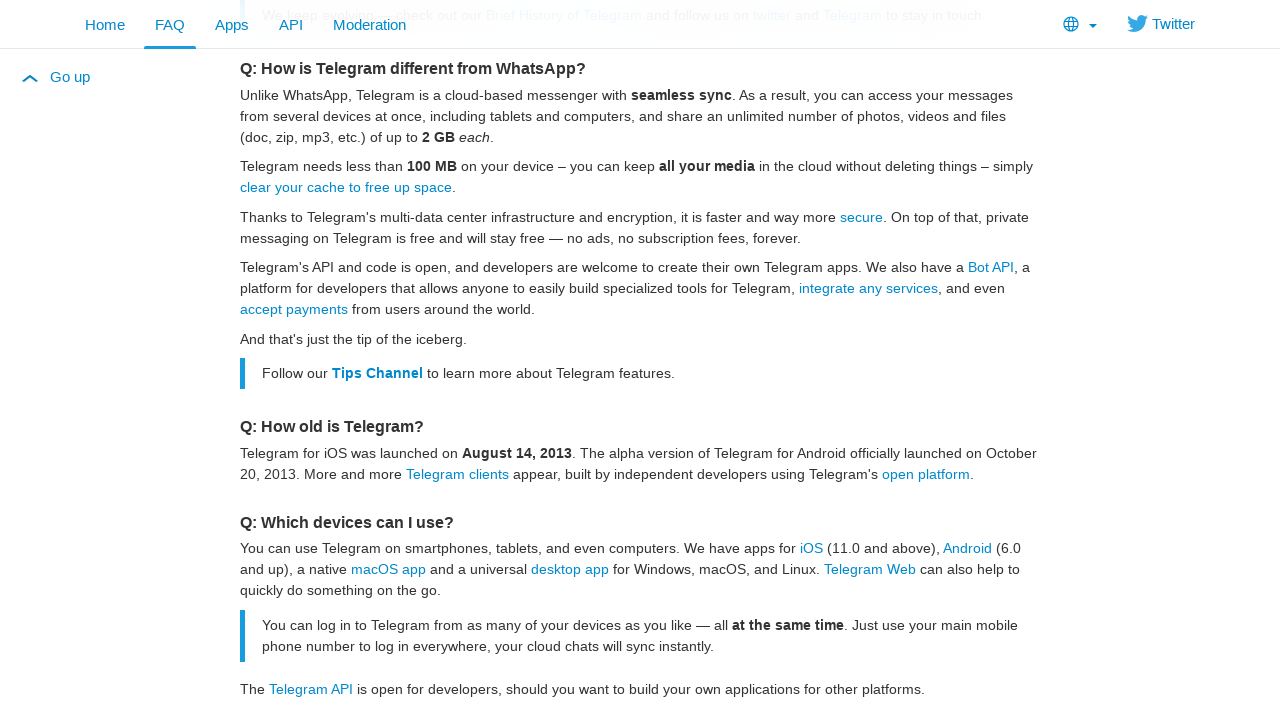

Verified 'Who is it for?' FAQ element is present
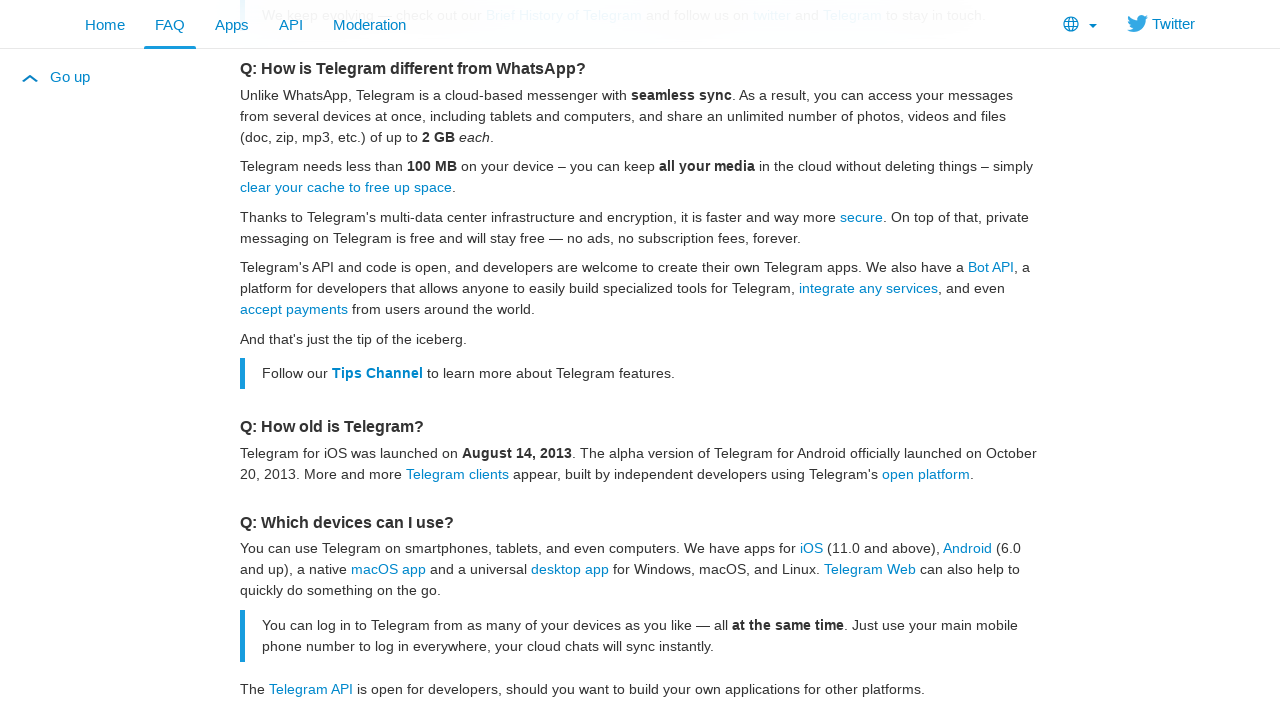

Verified 'How is it different from WhatsApp?' FAQ element is present
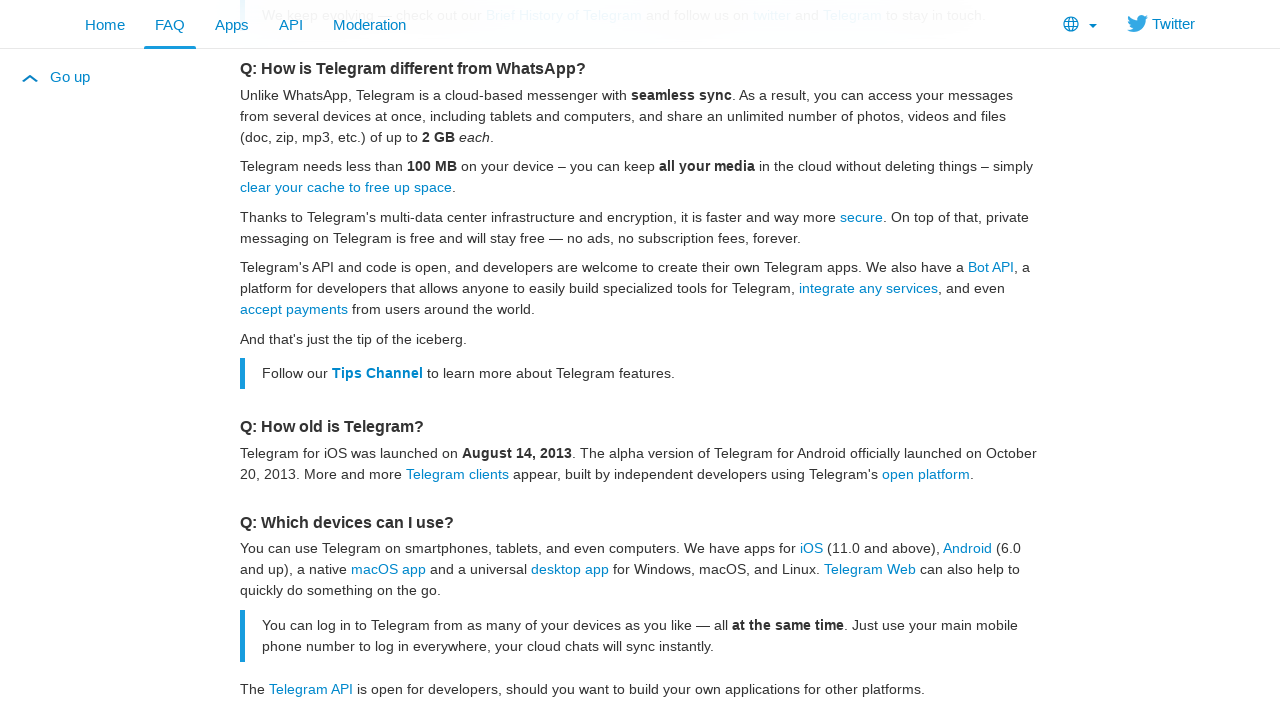

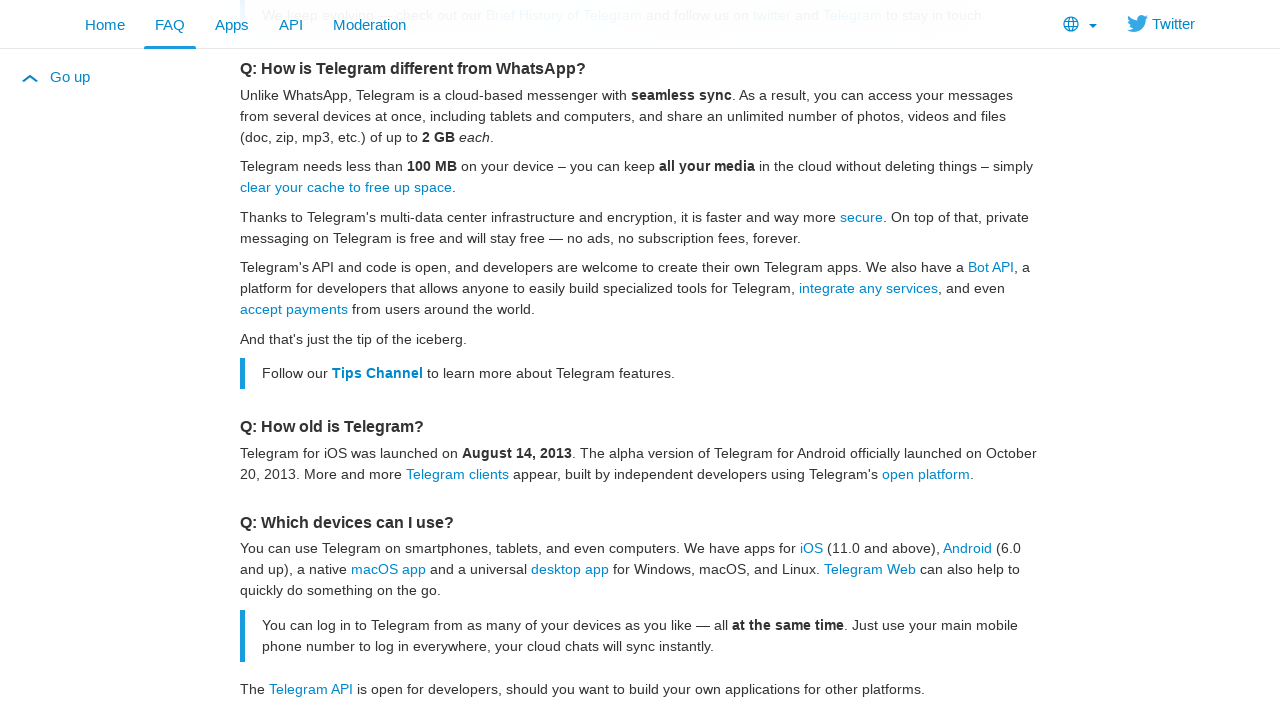